Tests basic browser navigation by accessing a contact form website and maximizing the browser window.

Starting URL: https://www.mycontactform.com

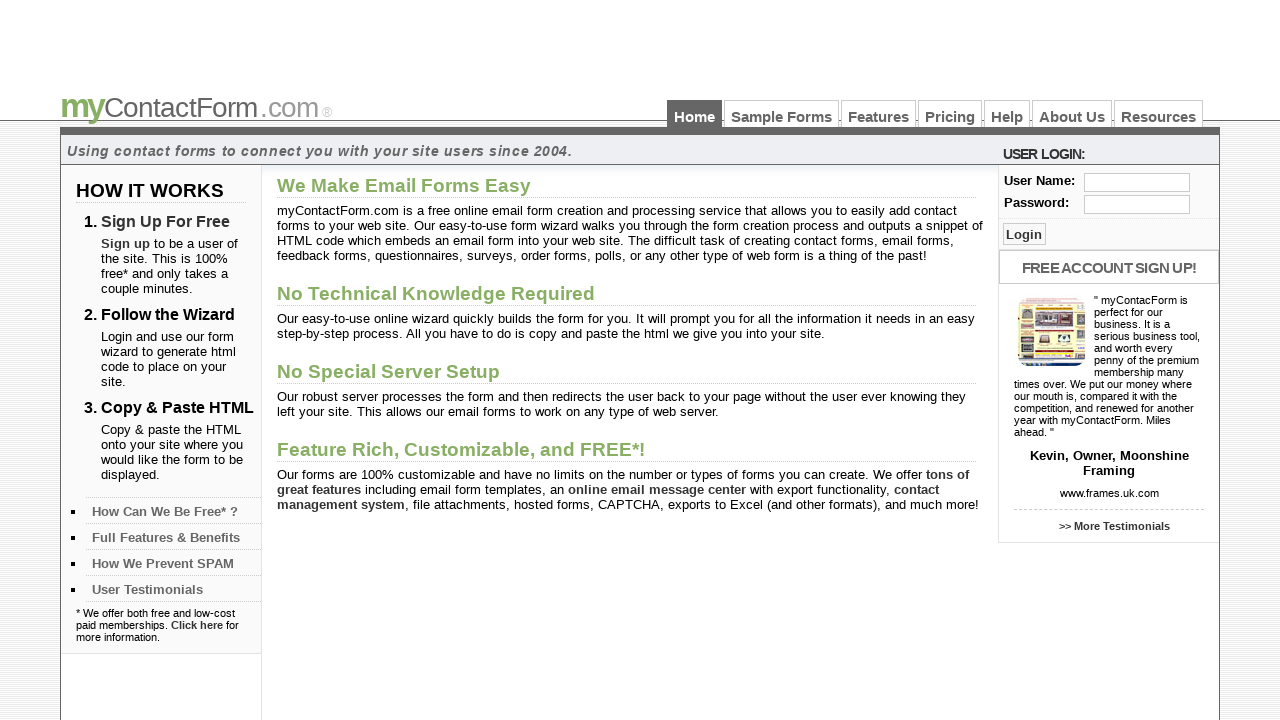

Navigated to https://www.mycontactform.com
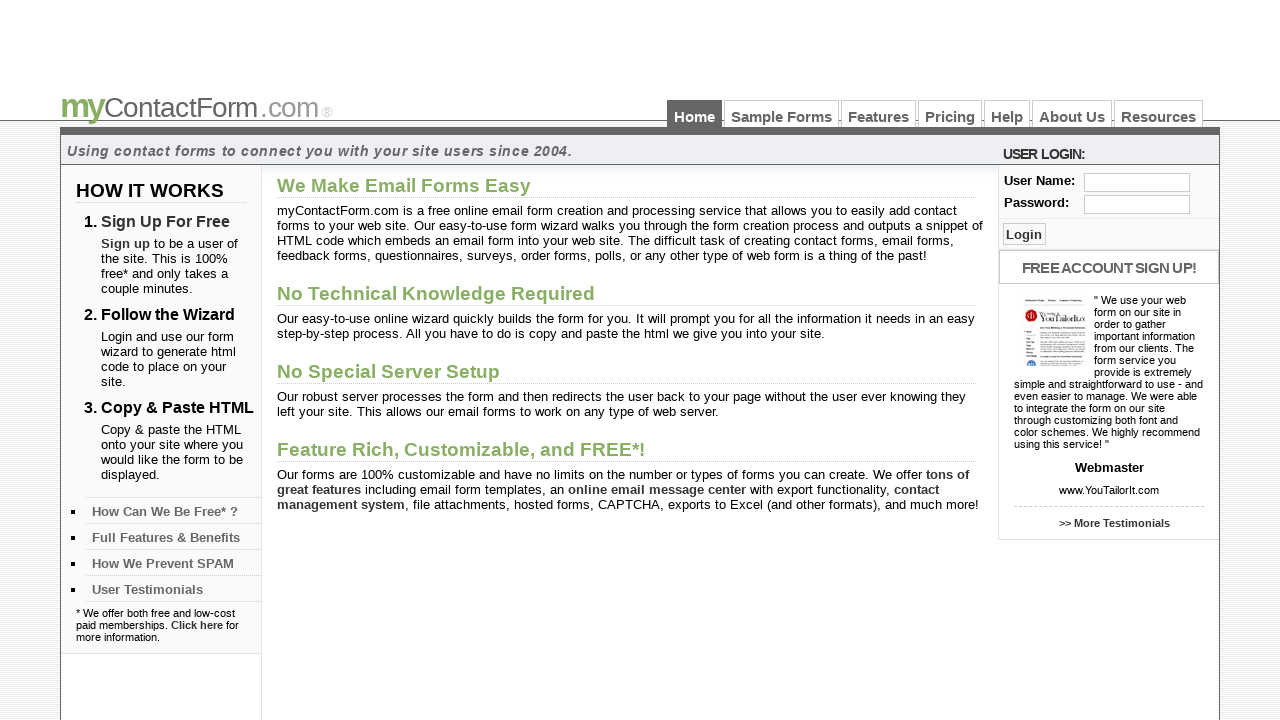

Maximized browser window to 1920x1080
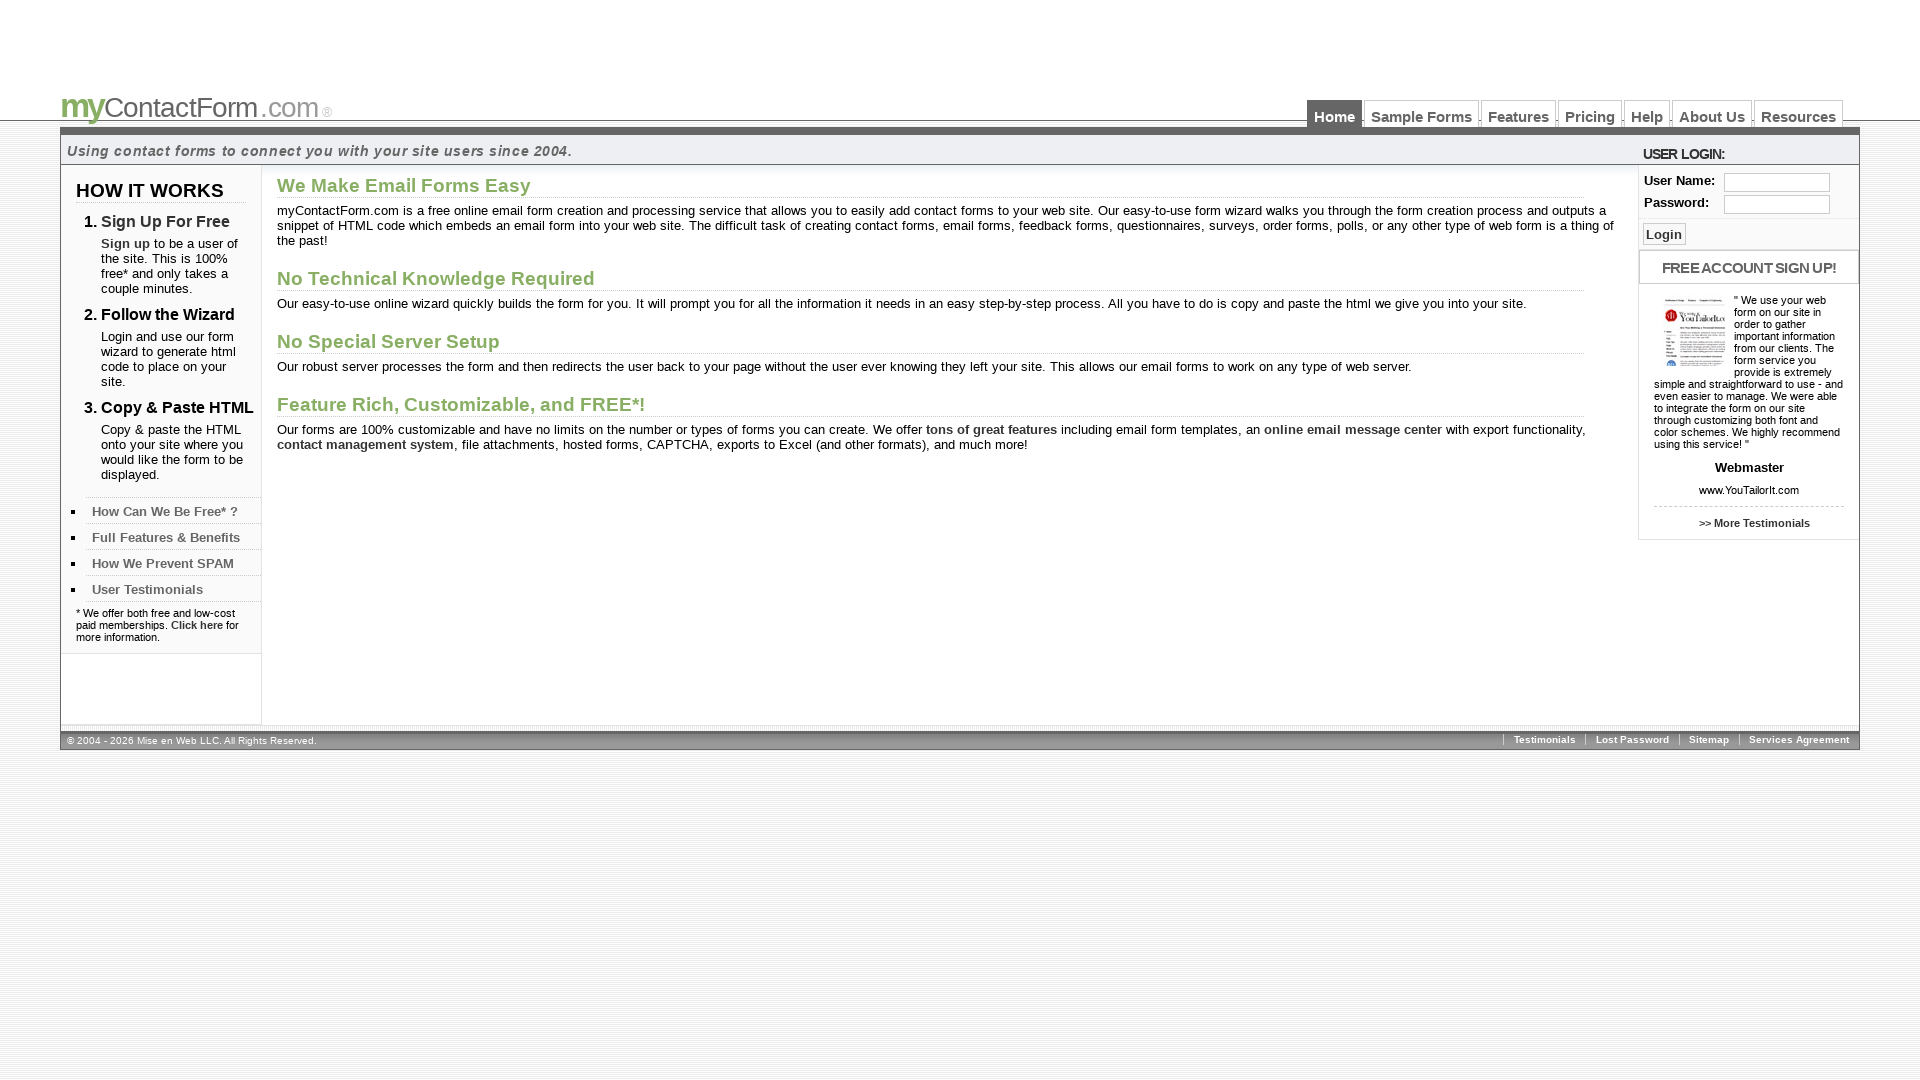

Page fully loaded and network idle
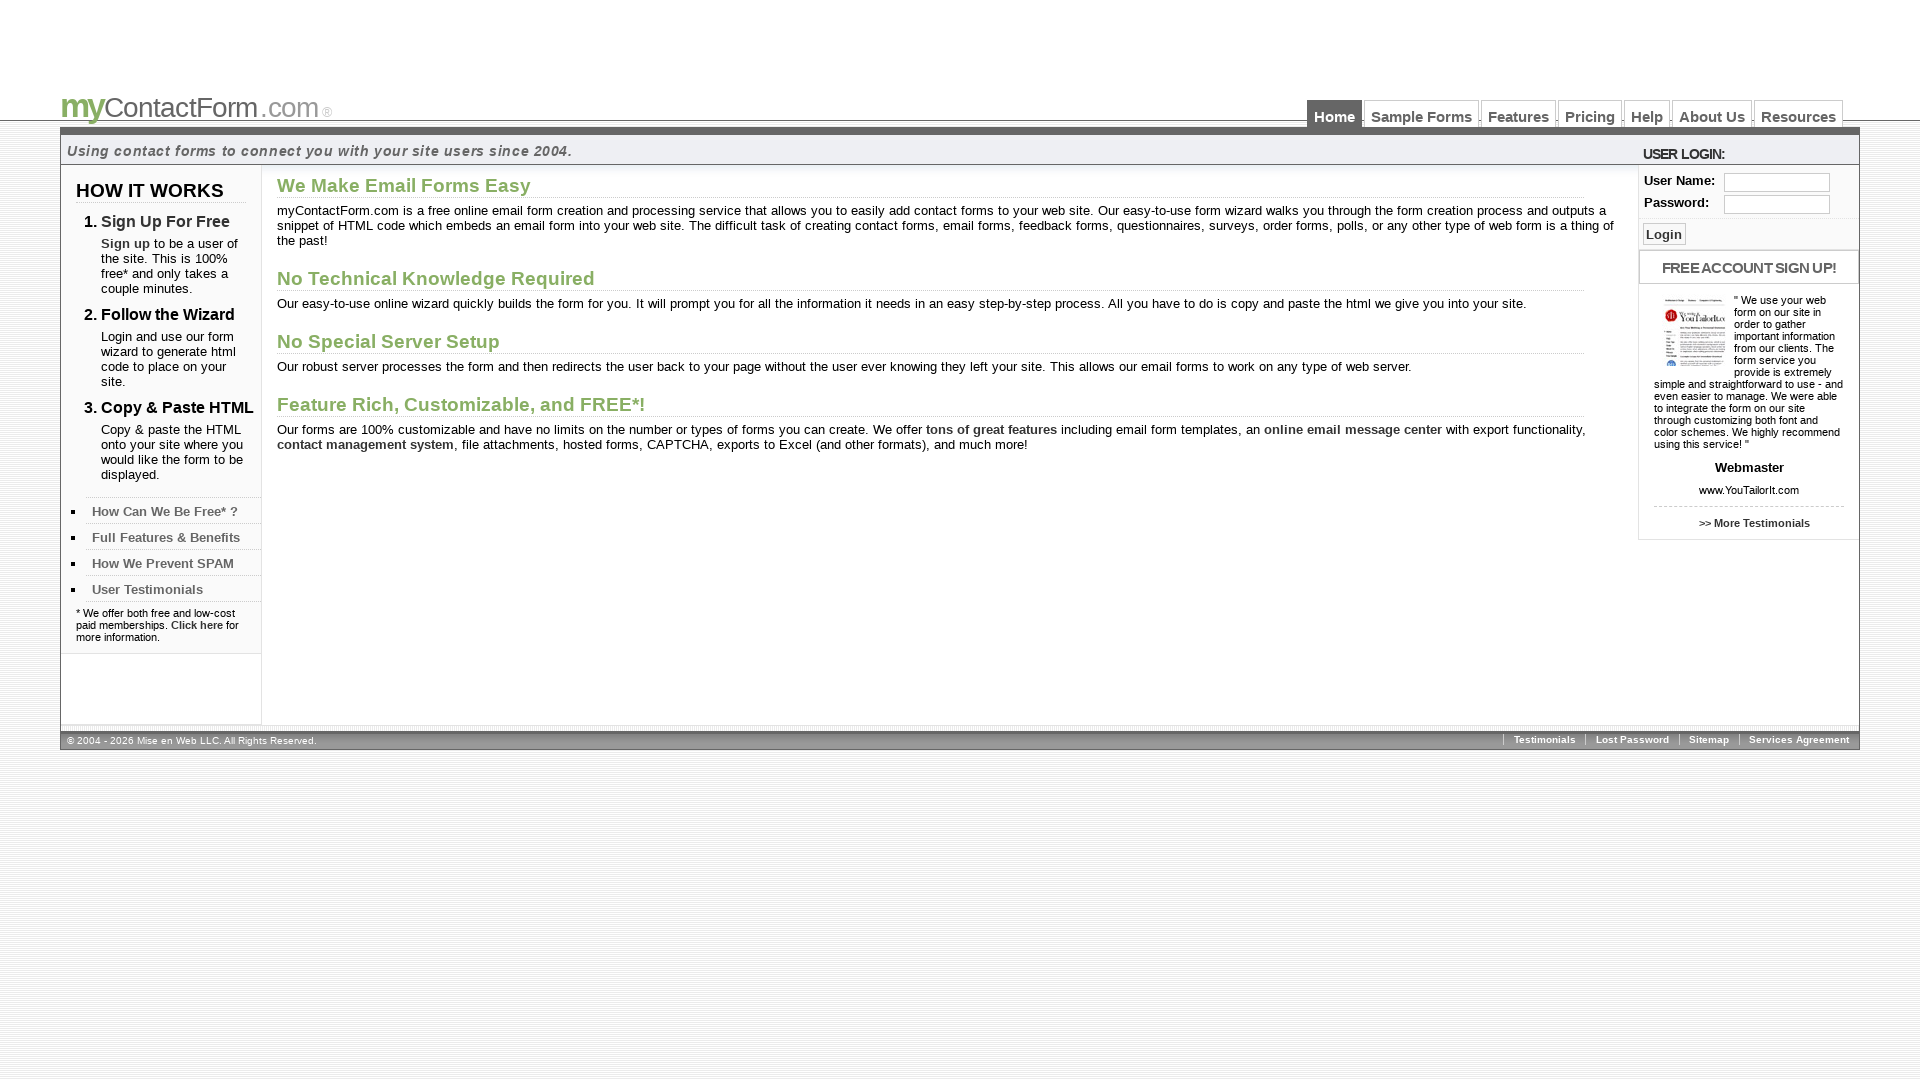

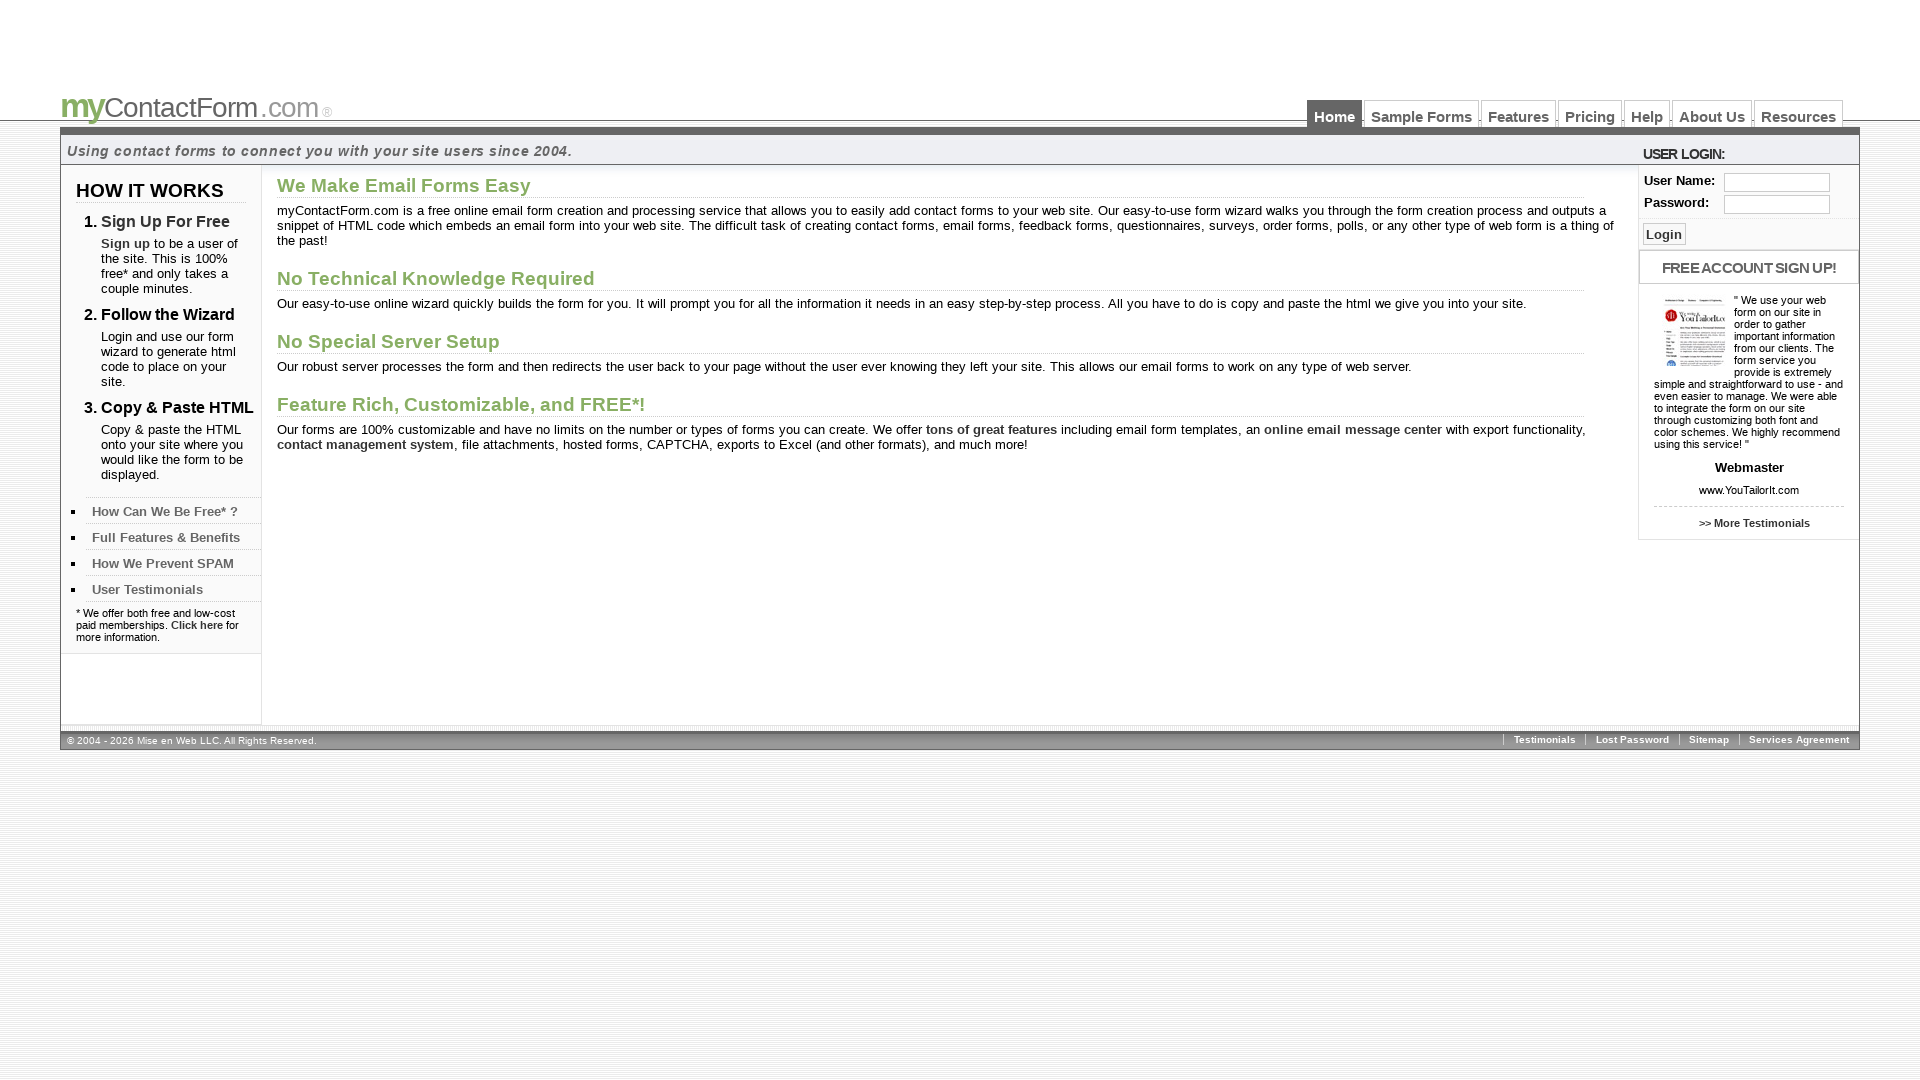